Tests login with only username entered and verifies password required error

Starting URL: https://opensource-demo.orangehrmlive.com/web/index.php/auth/login

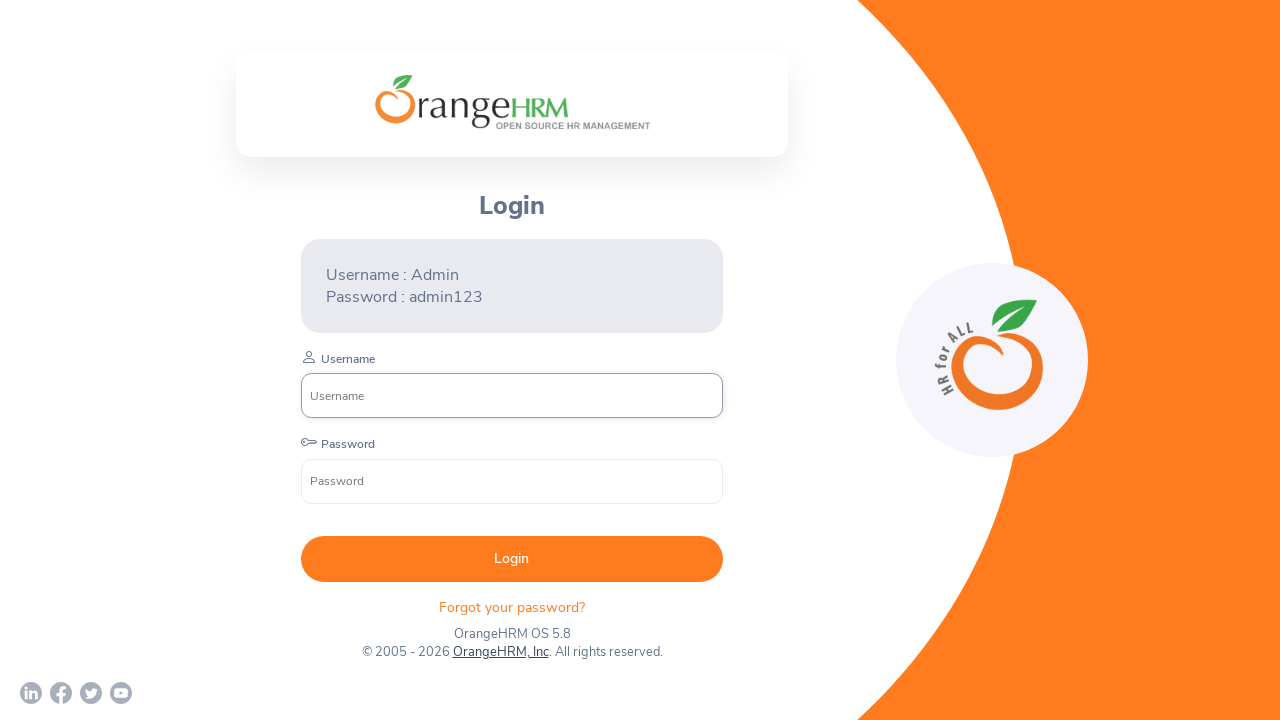

Entered 'Admin' in username field on //input[@name = 'username']
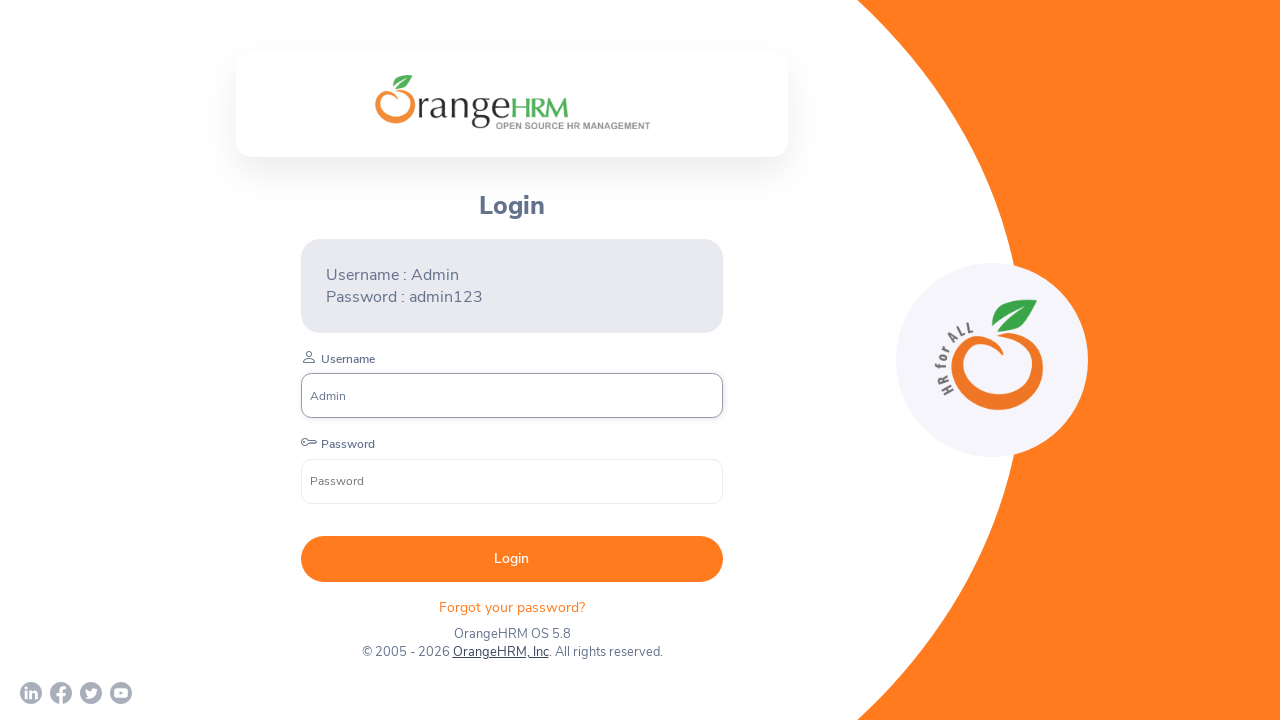

Clicked on password field at (512, 481) on xpath=//input[@name = 'password']
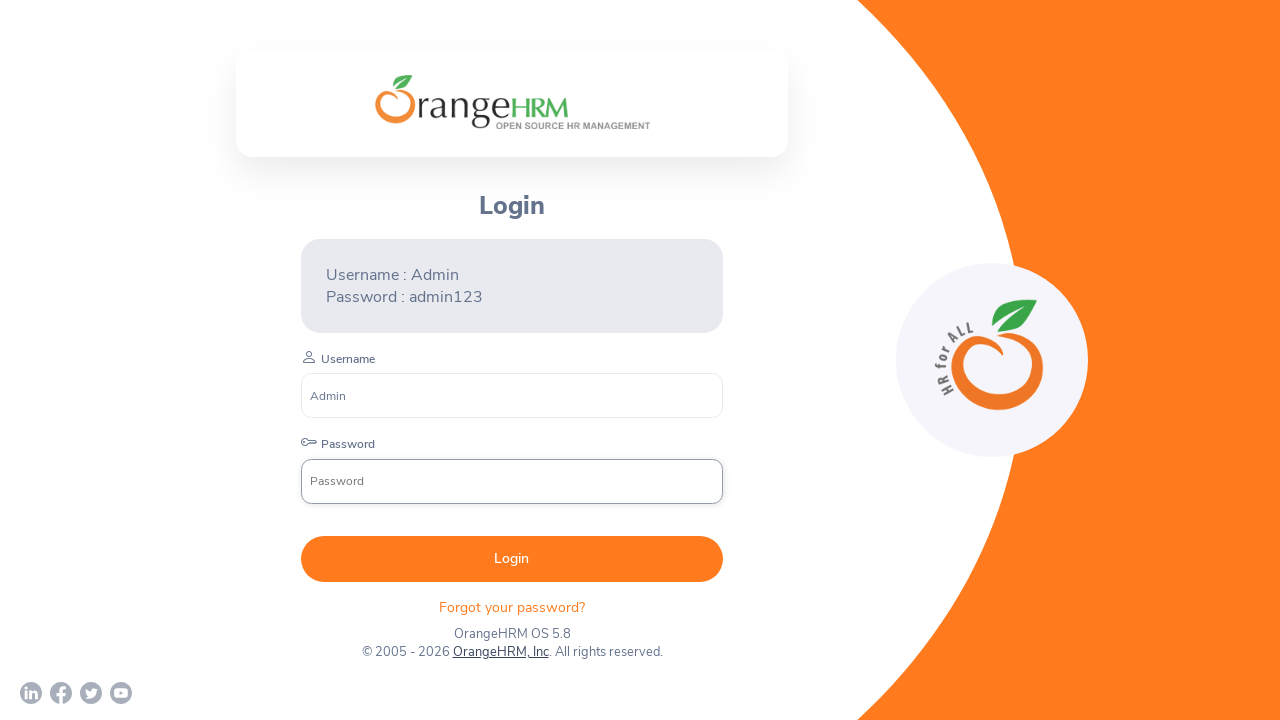

Selected all text in password field with Ctrl+A
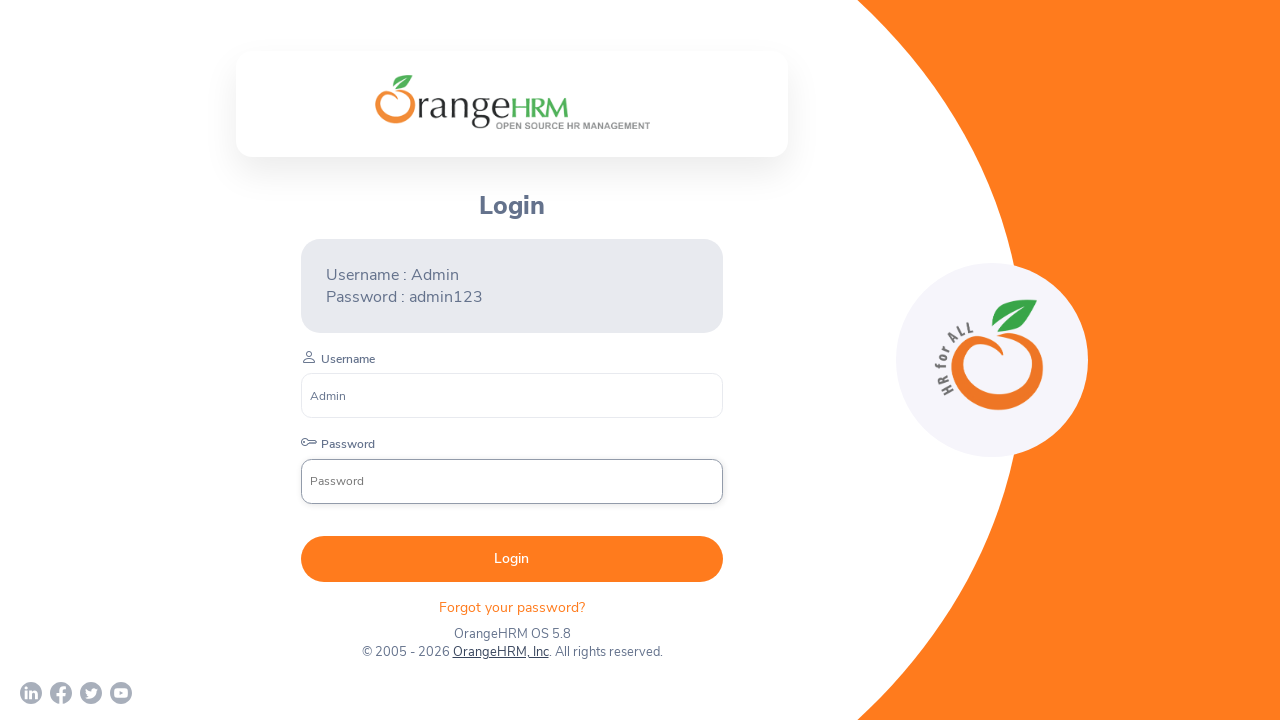

Cleared password field with Backspace
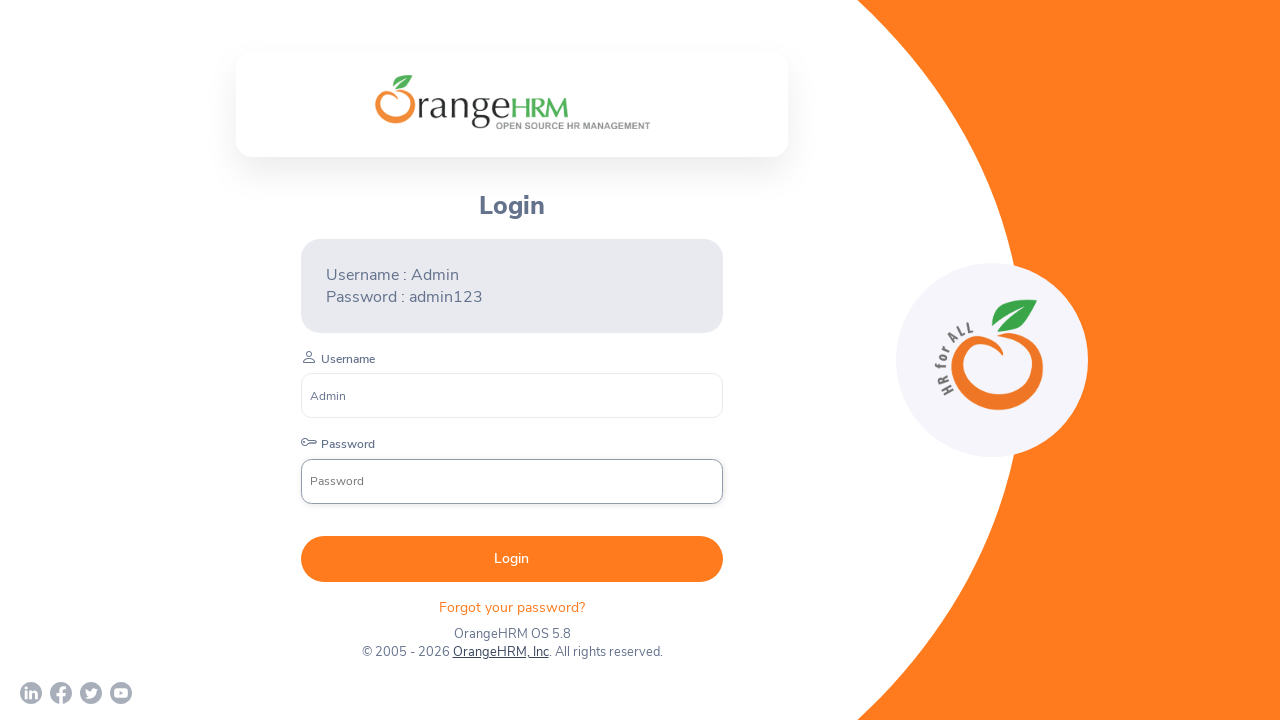

Clicked login button to submit form without password at (512, 559) on xpath=//button[@type='submit']
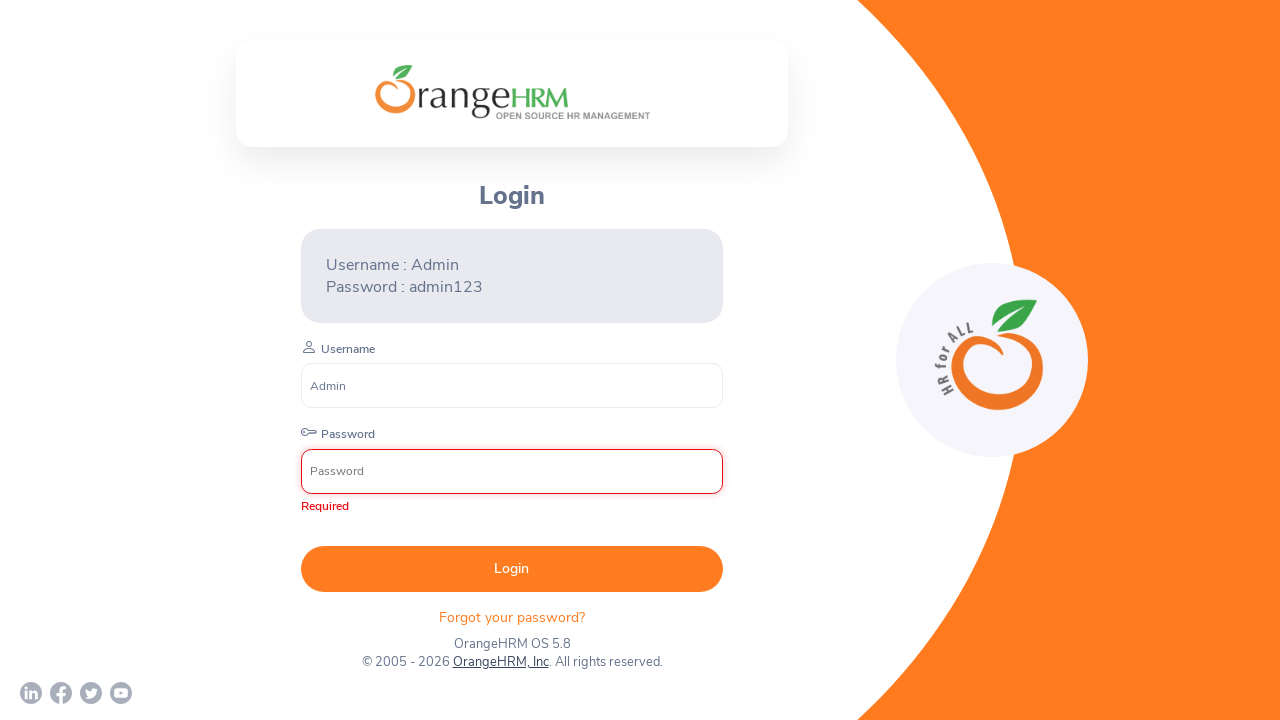

Located password error message element
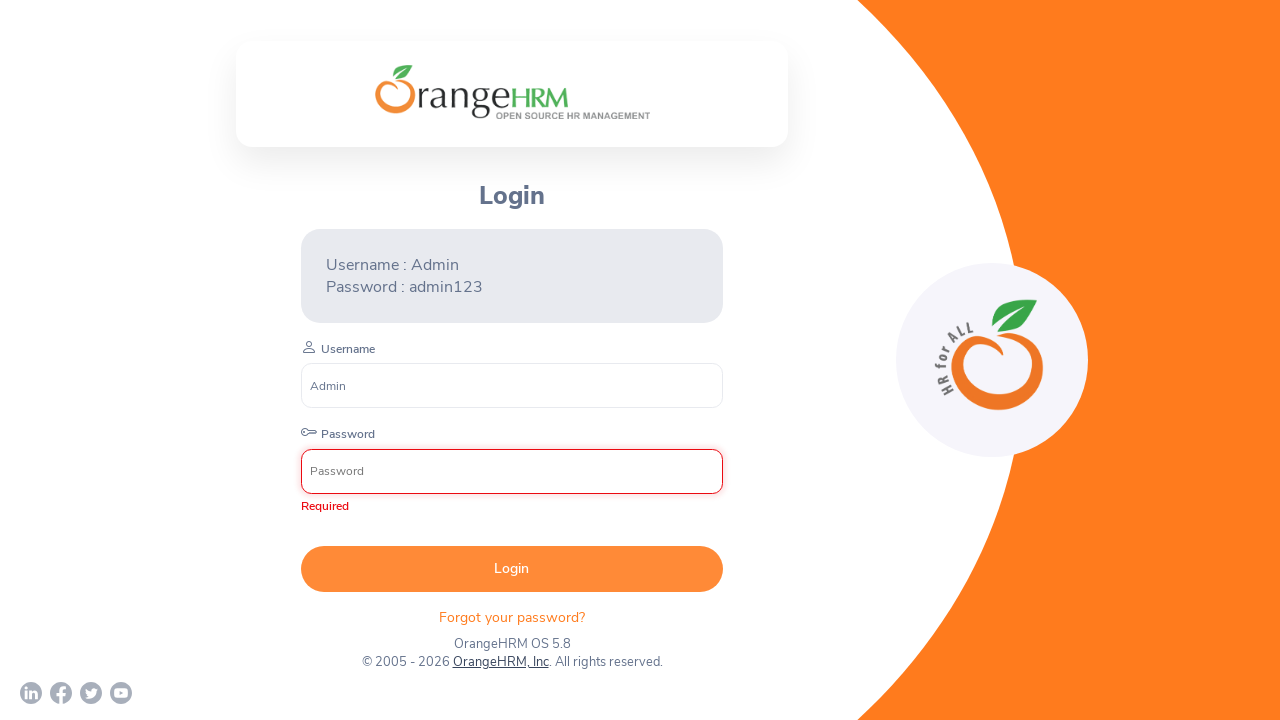

Waited for password error message to appear
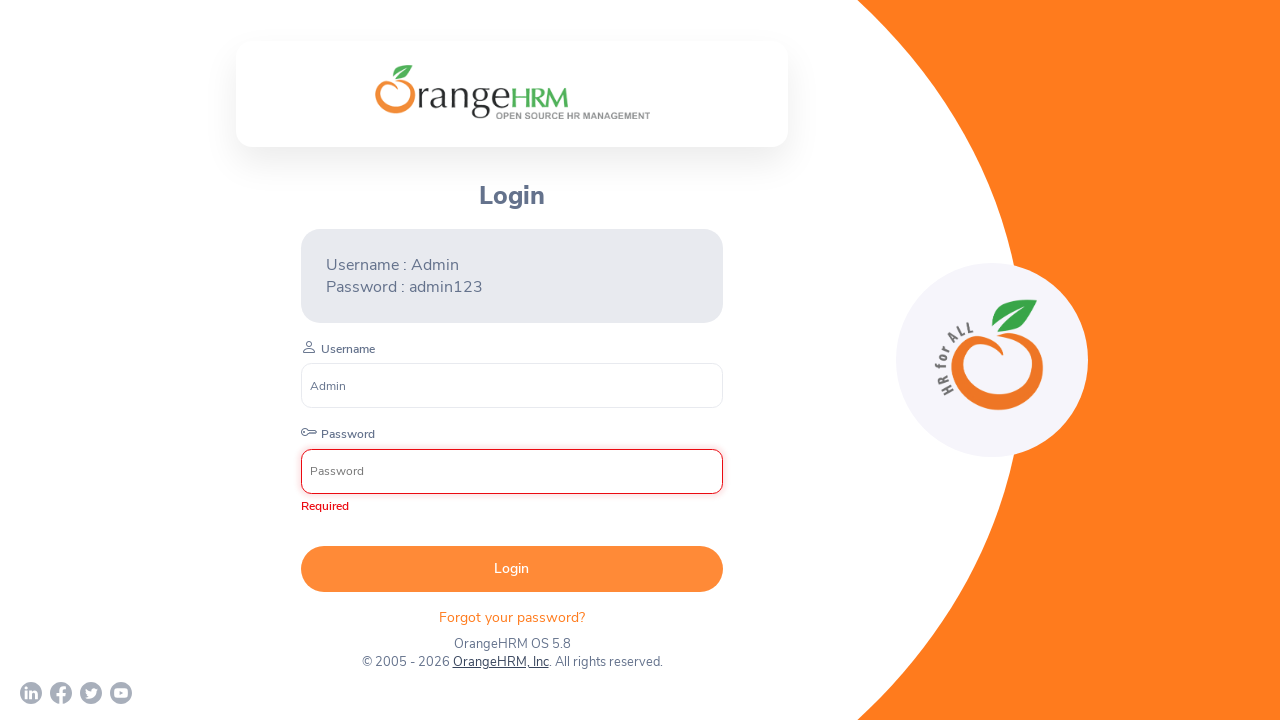

Verified password error message displays 'Required'
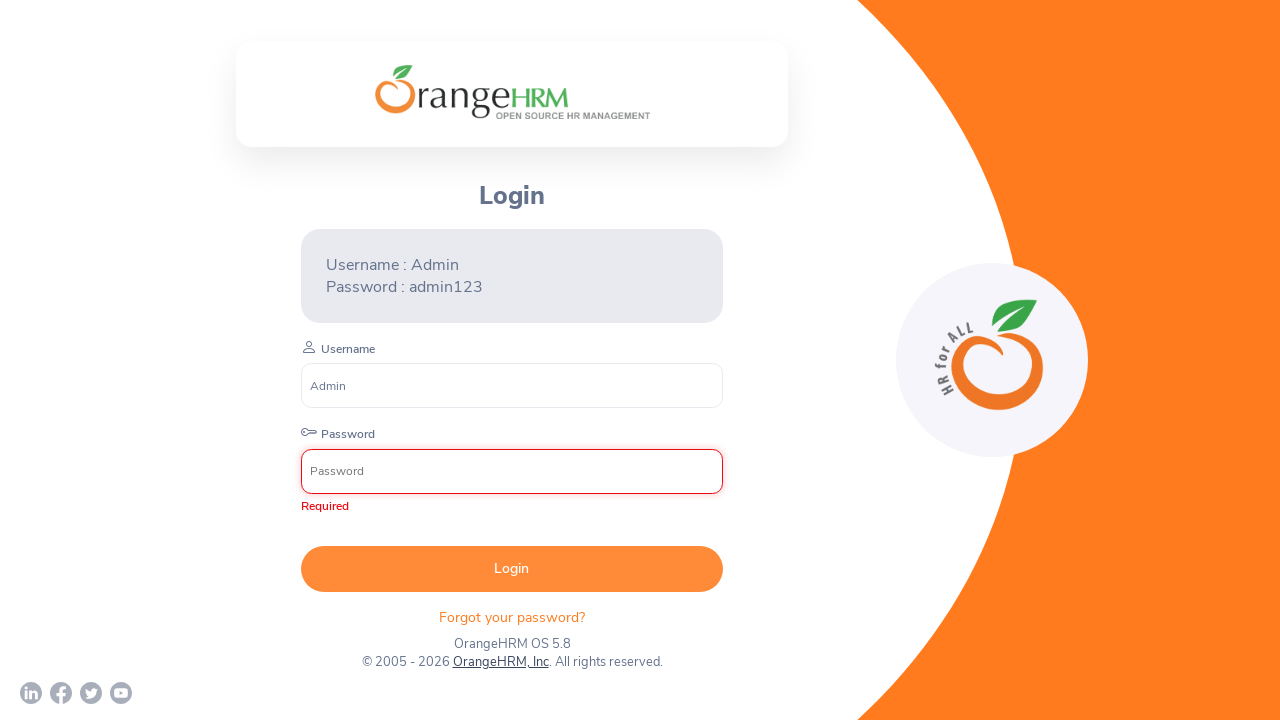

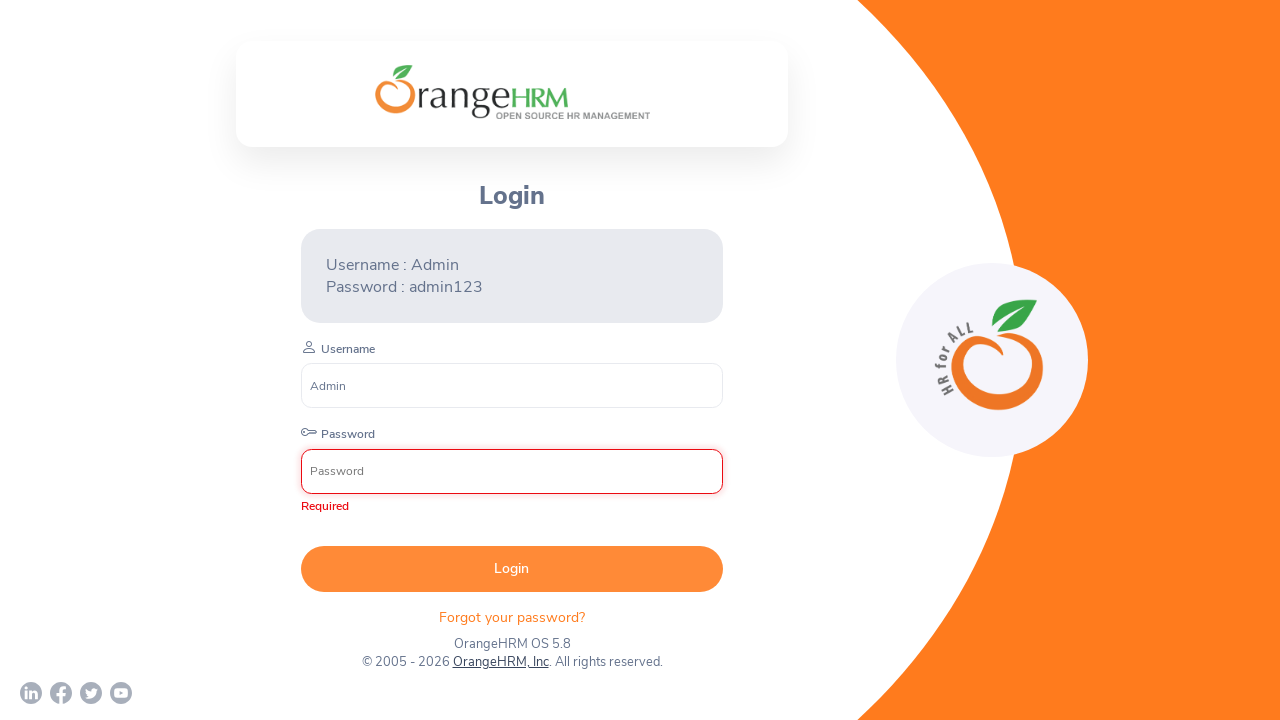